Tests A/B testing page by verifying initial heading is one of the expected variations, then adds an opt-out cookie, refreshes the page, and verifies the heading changes to indicate no A/B test is active.

Starting URL: http://the-internet.herokuapp.com/abtest

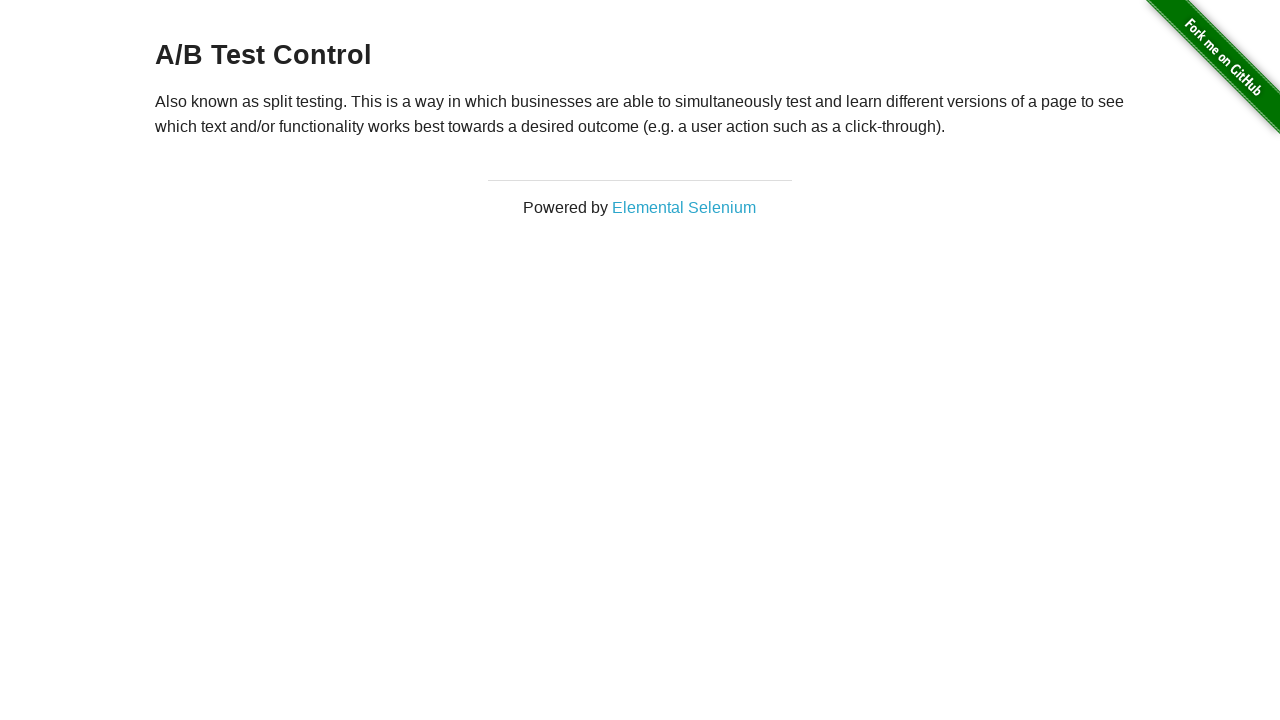

Located h3 heading element
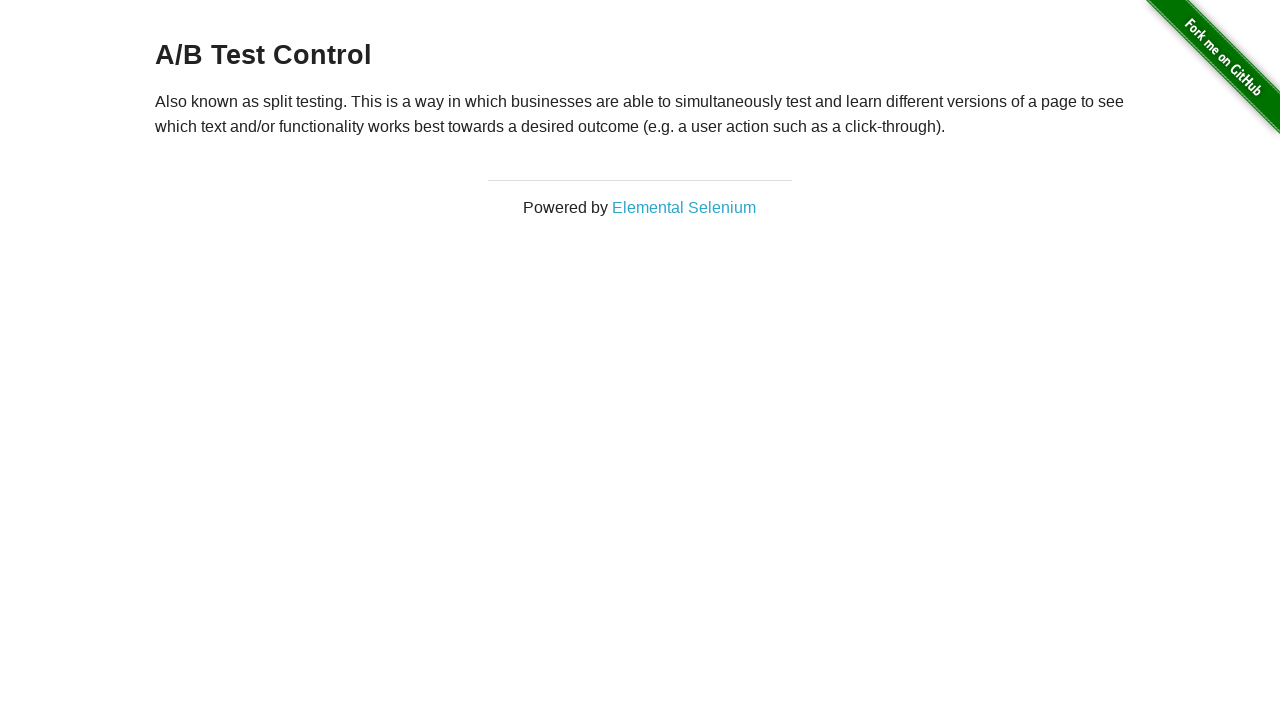

Retrieved heading text: A/B Test Control
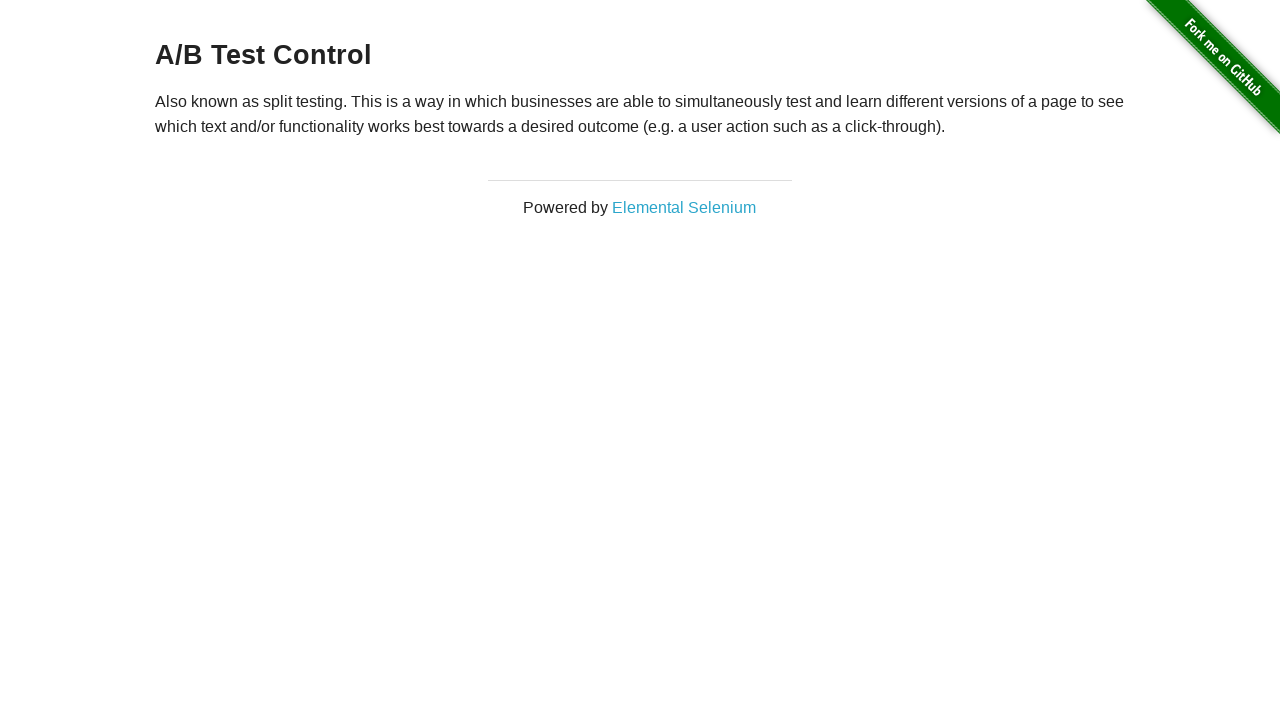

Verified initial heading is one of the expected A/B test variations: A/B Test Control
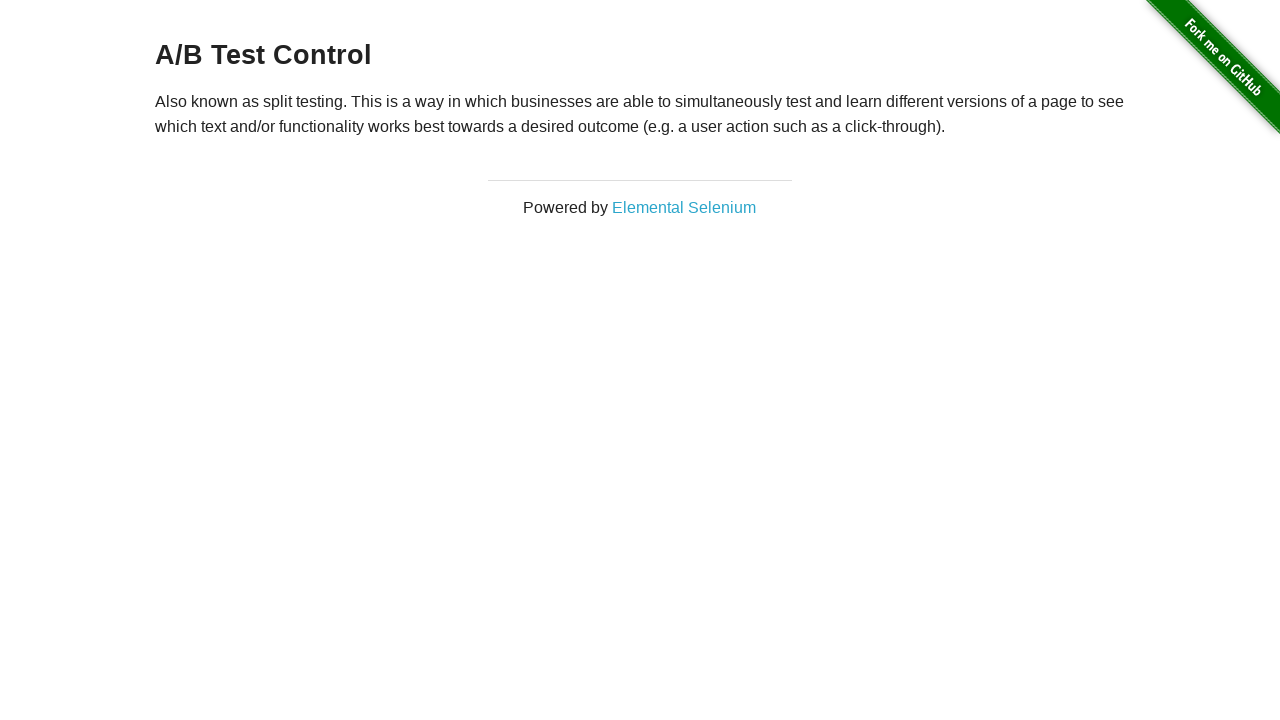

Added optimizelyOptOut cookie to context
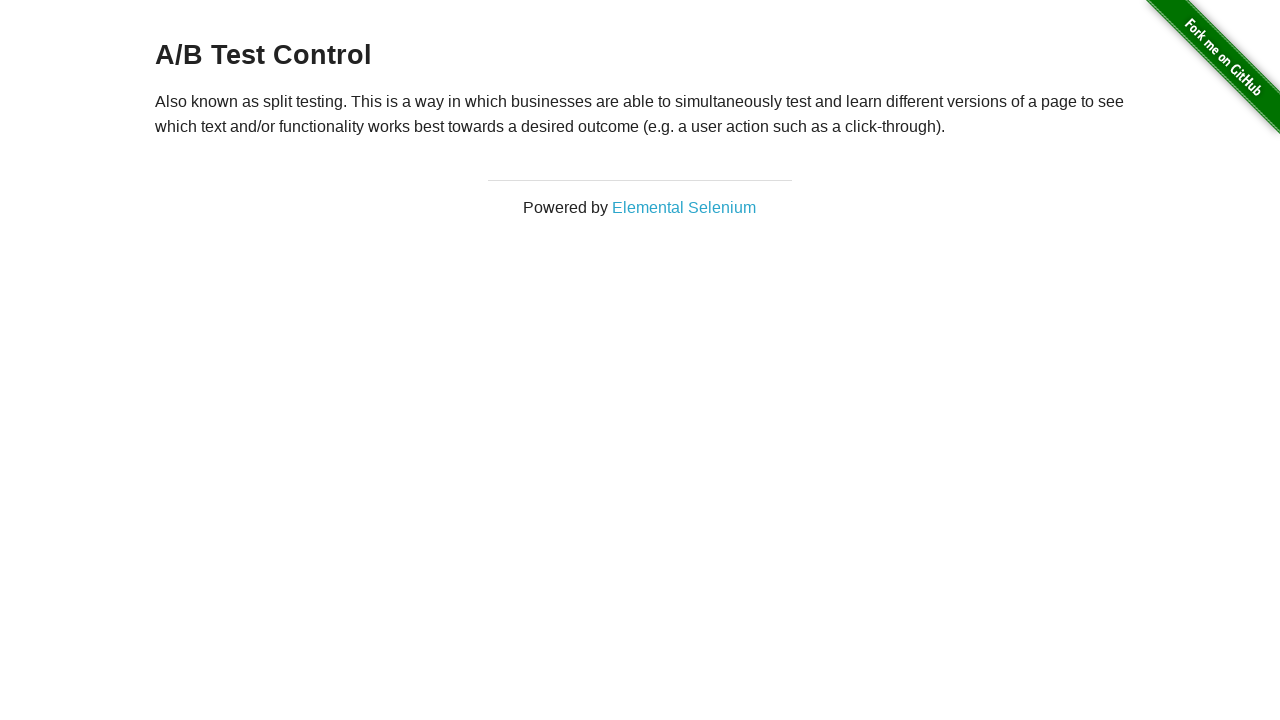

Reloaded page to apply opt-out cookie
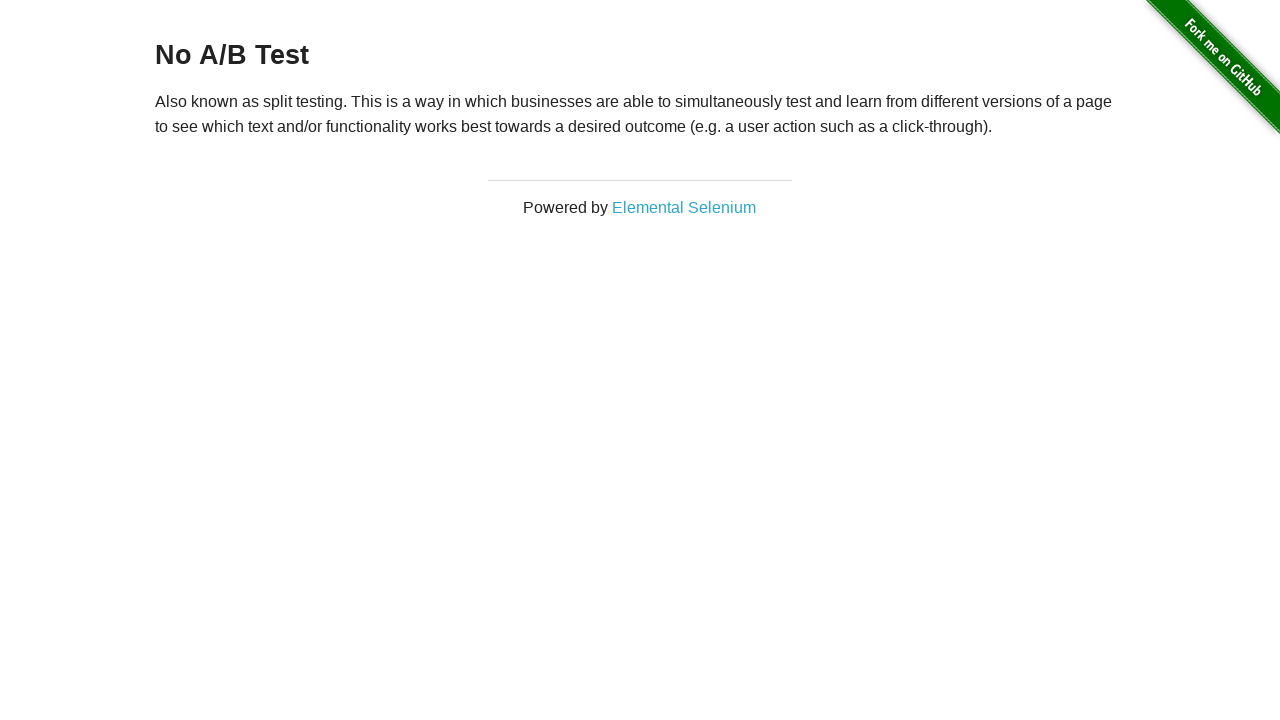

Located h3 heading element after page reload
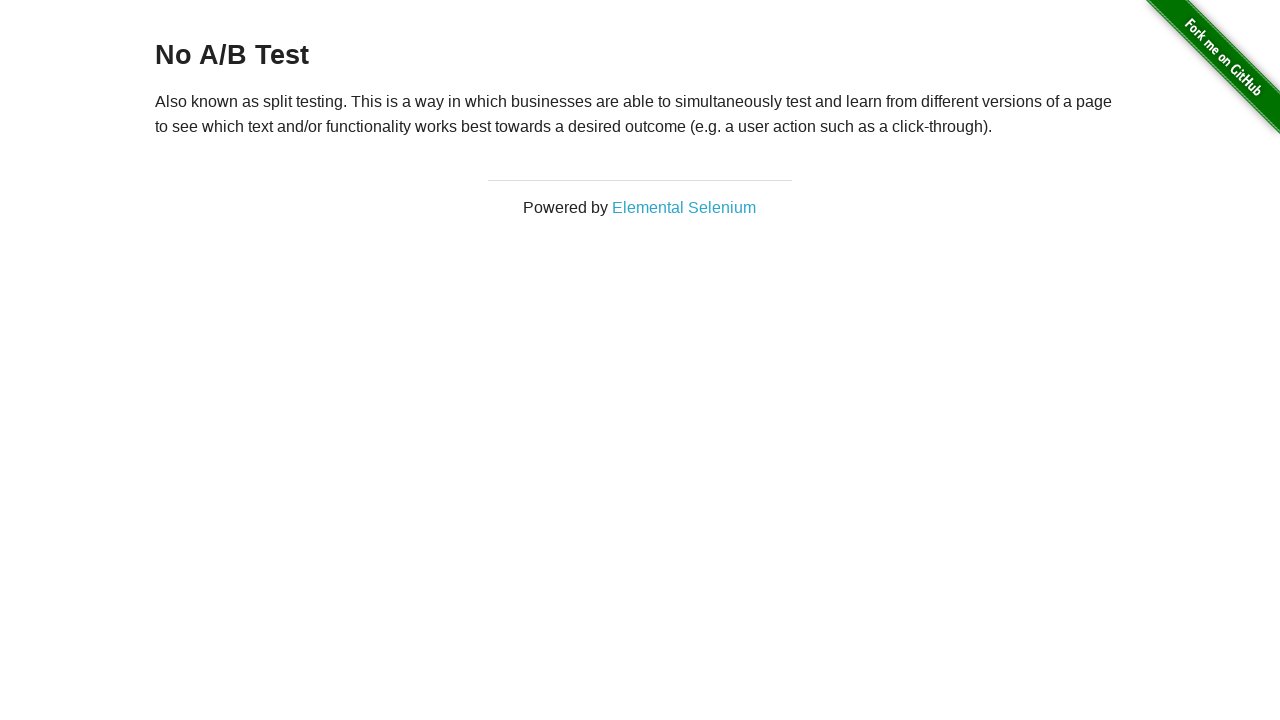

Waited for h3 selector to be available
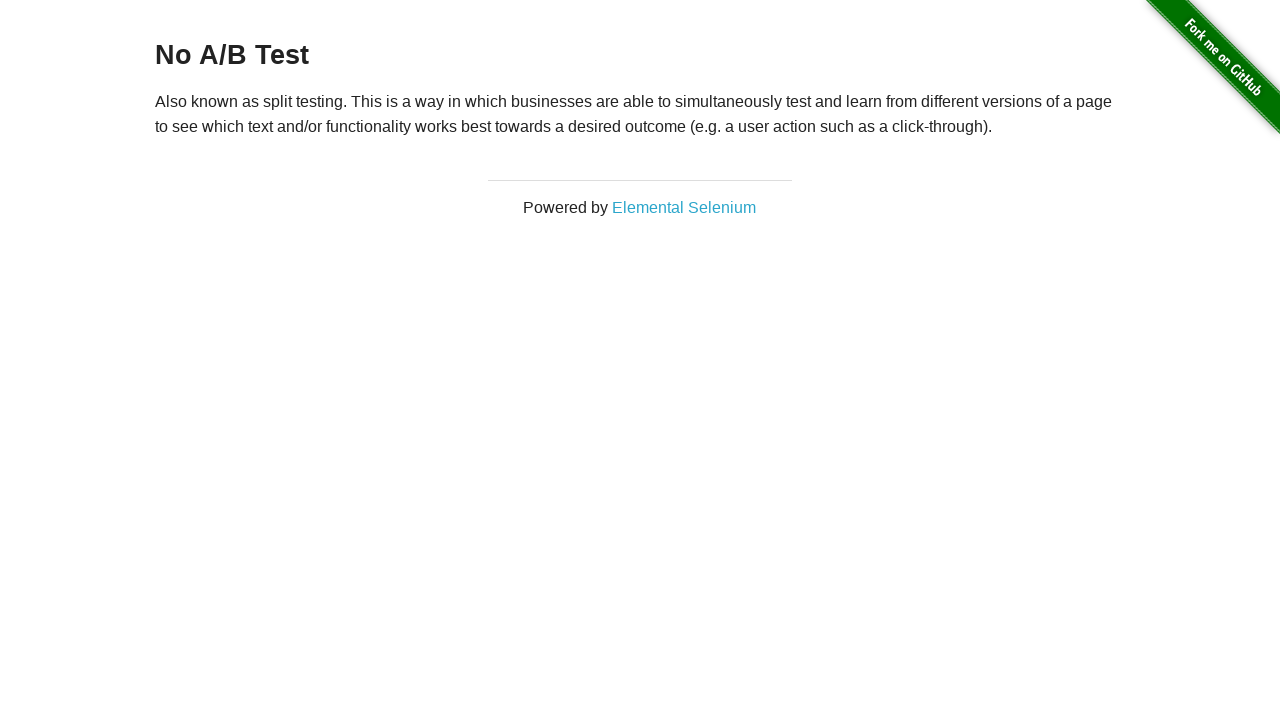

Verified heading changed to 'No A/B Test' after opt-out cookie applied
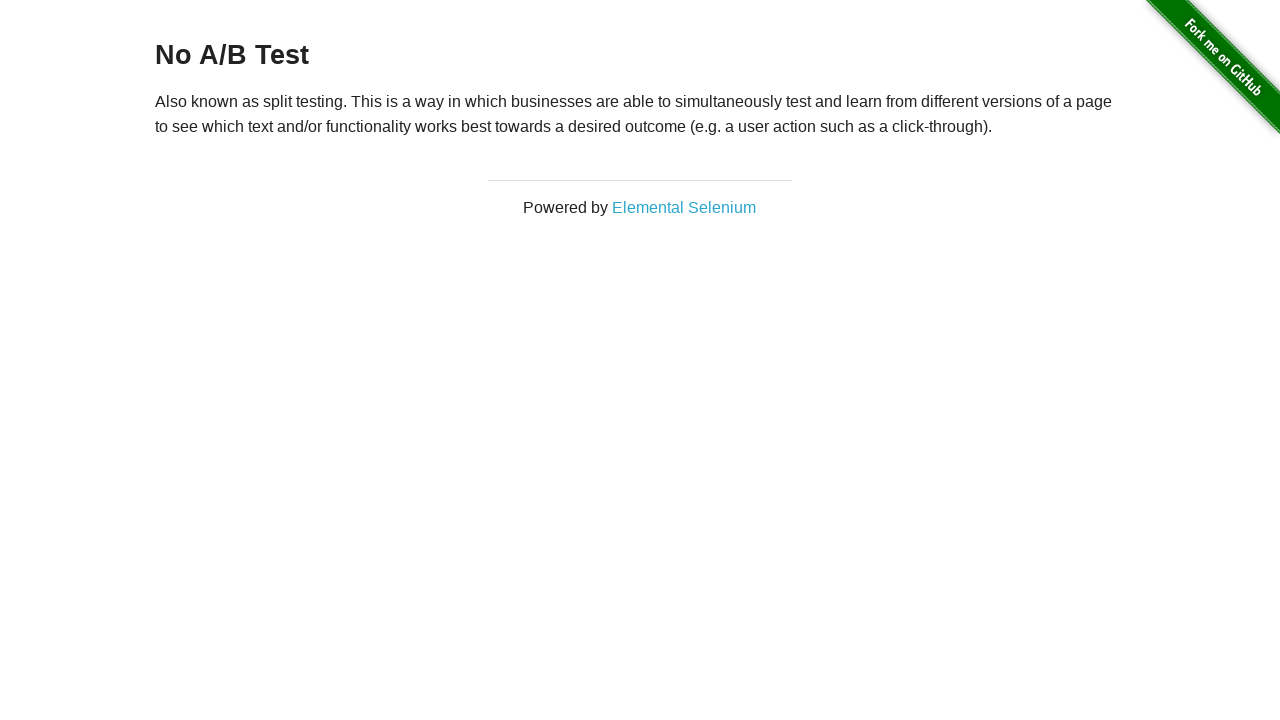

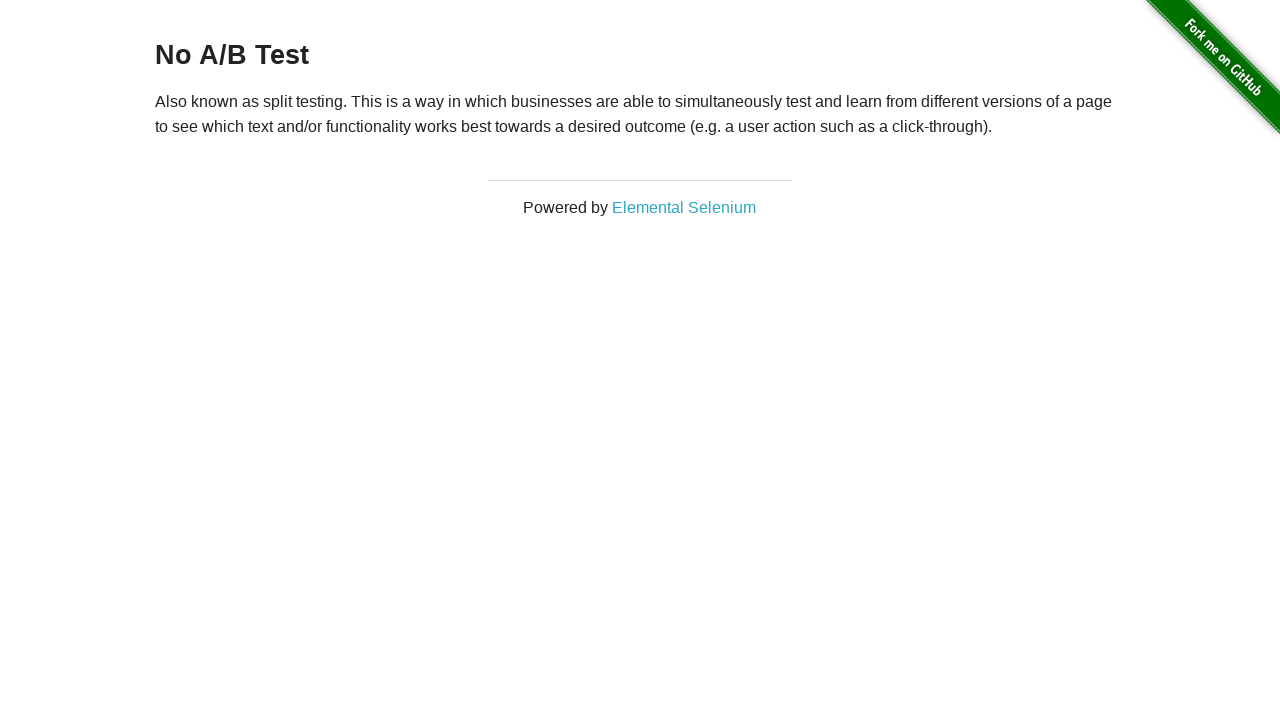